Tests the Active filter functionality in a TodoMVC app by adding two tasks, marking one as completed, then clicking the Active filter to verify only uncompleted items are shown.

Starting URL: https://demo.playwright.dev/todomvc/#/

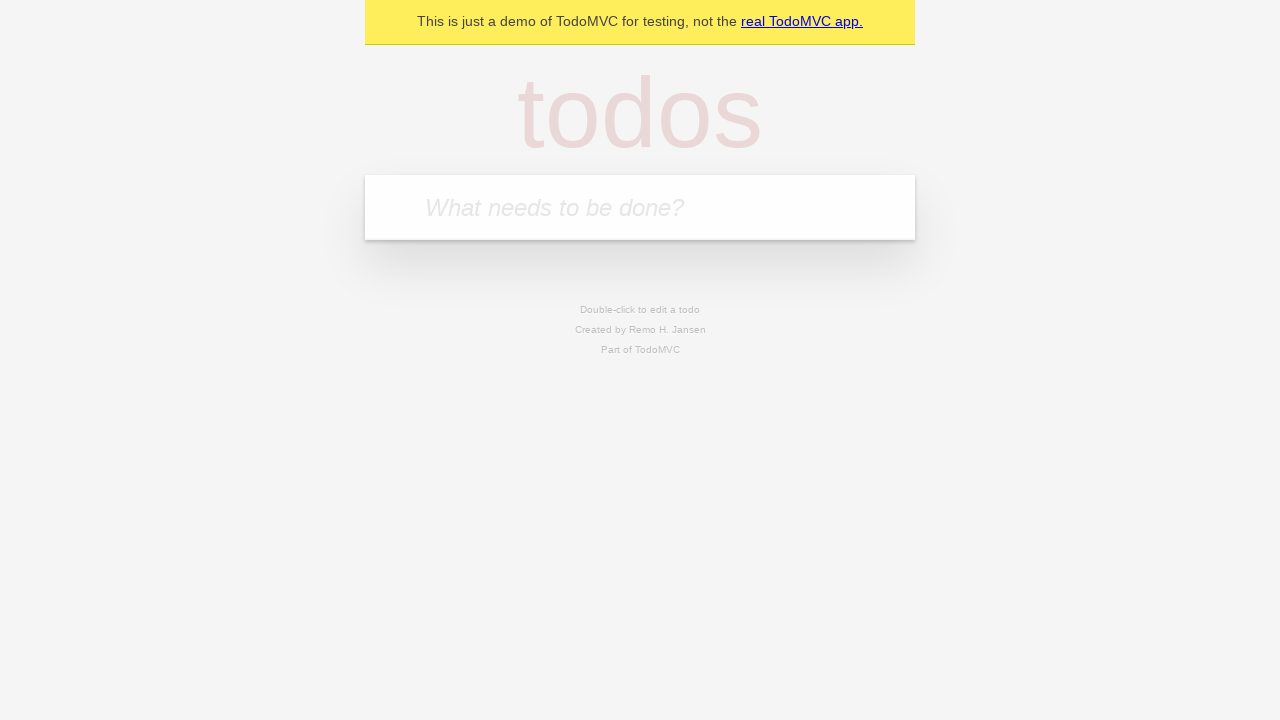

Filled new todo input with 'Task 1' on input.new-todo
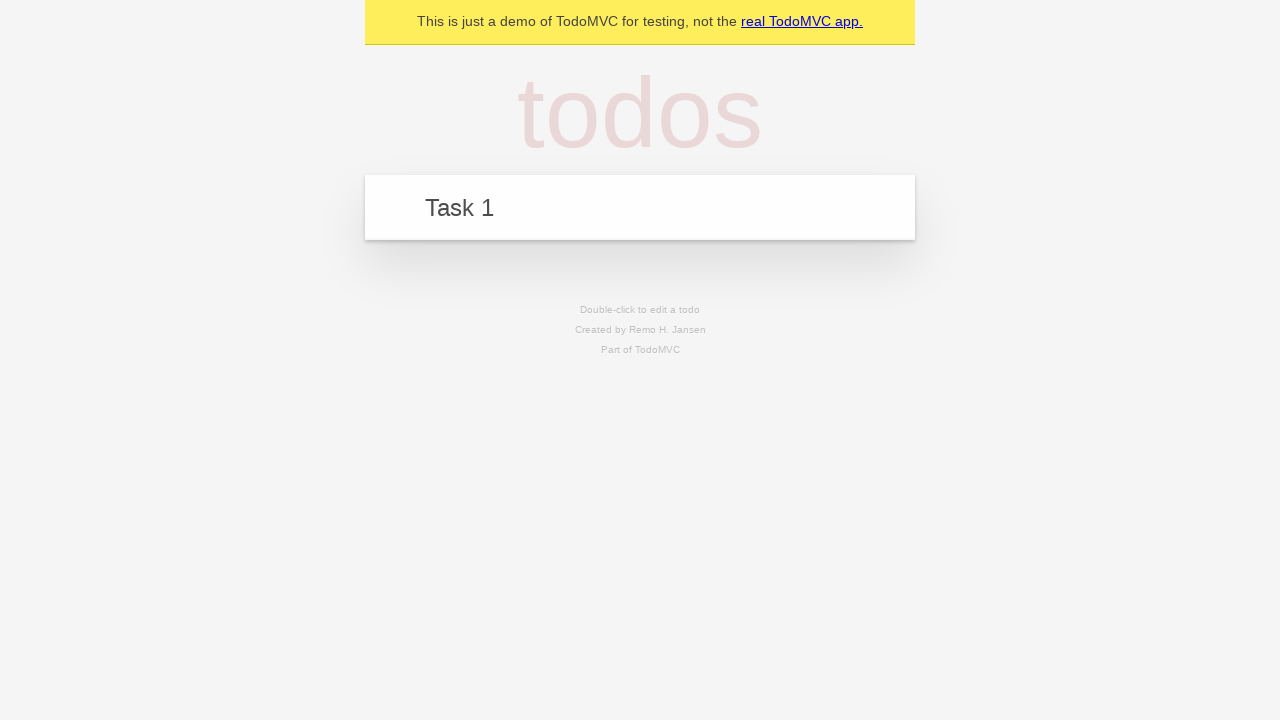

Pressed Enter to add first todo item on input.new-todo
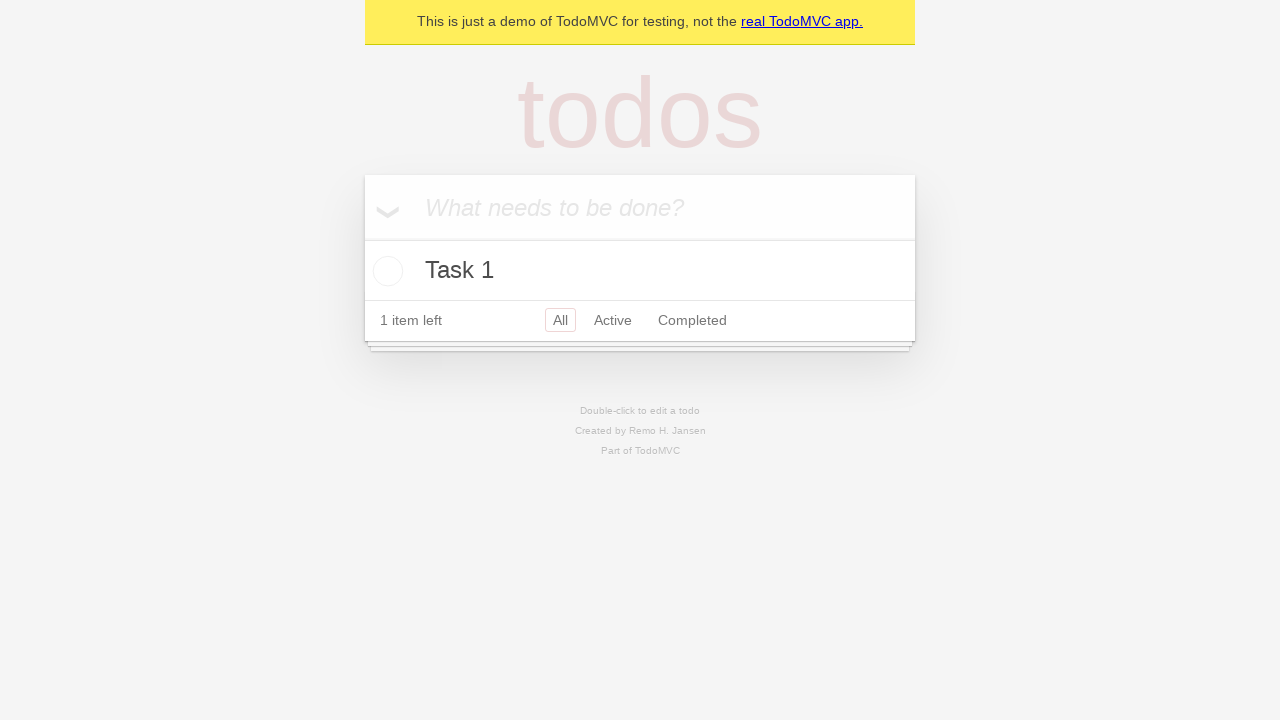

Filled new todo input with 'Task 2' on input.new-todo
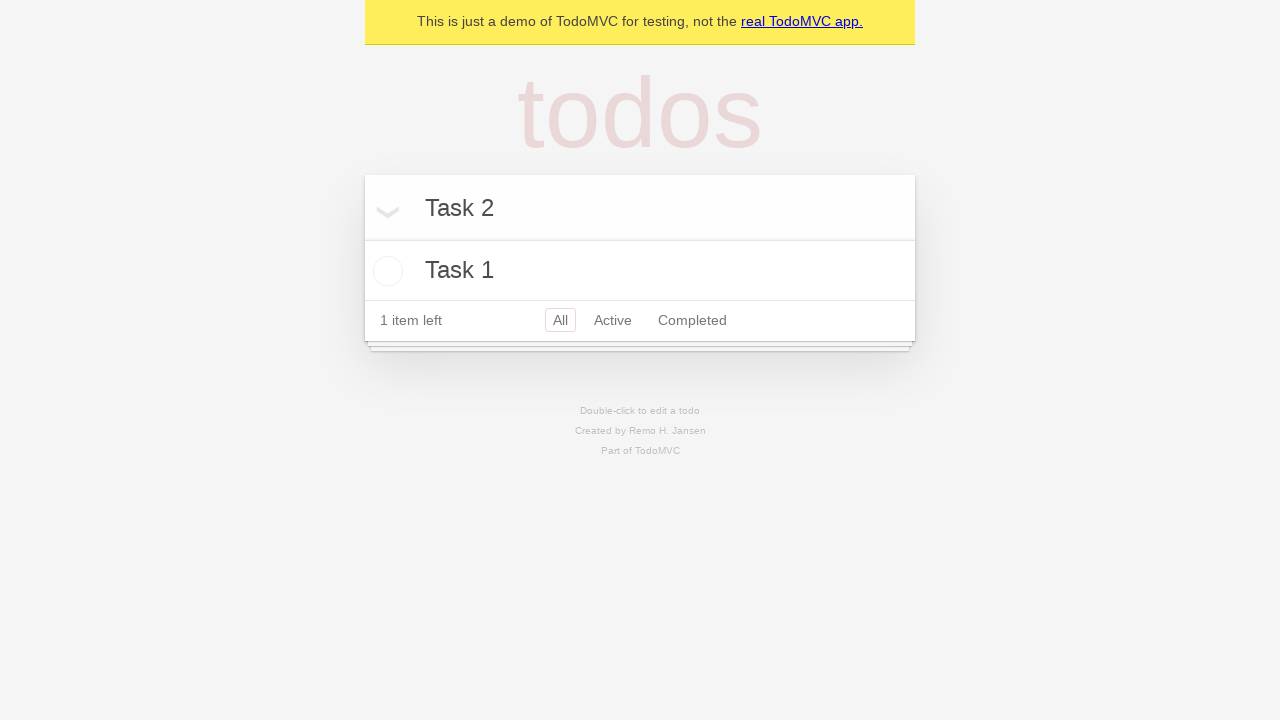

Pressed Enter to add second todo item on input.new-todo
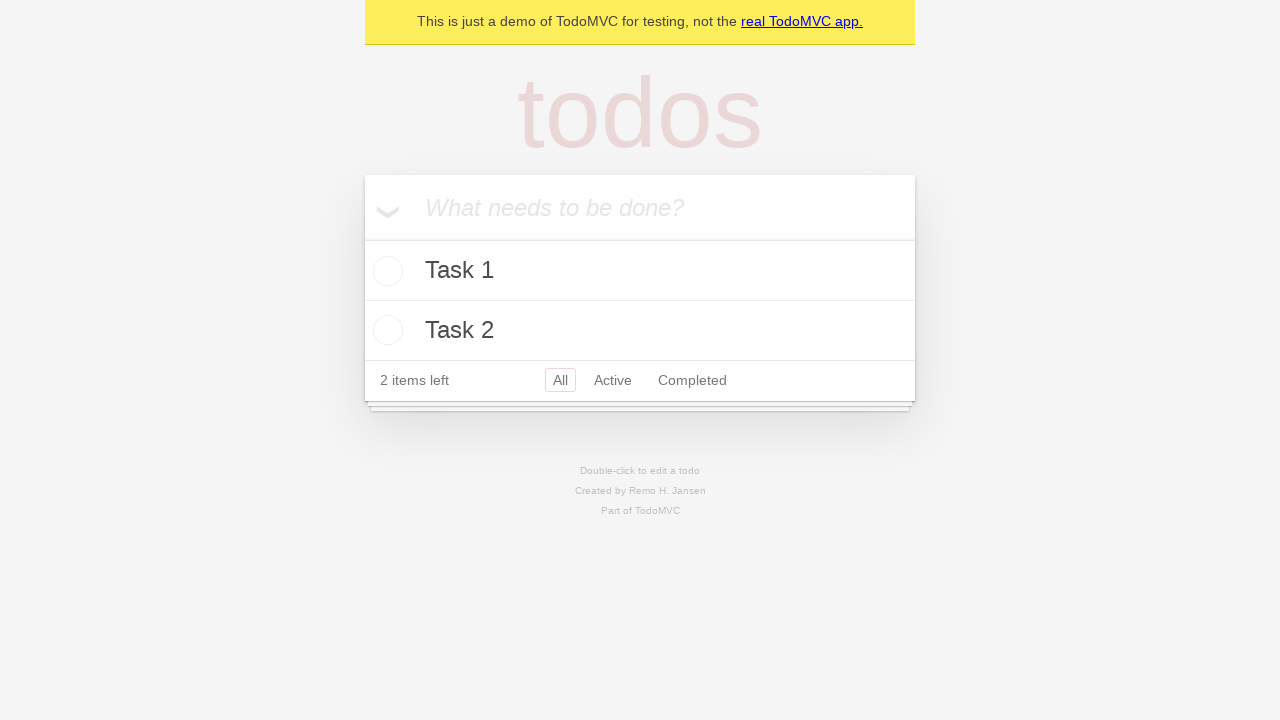

Marked first todo item as completed at (385, 271) on ul.todo-list li:nth-child(1) .toggle
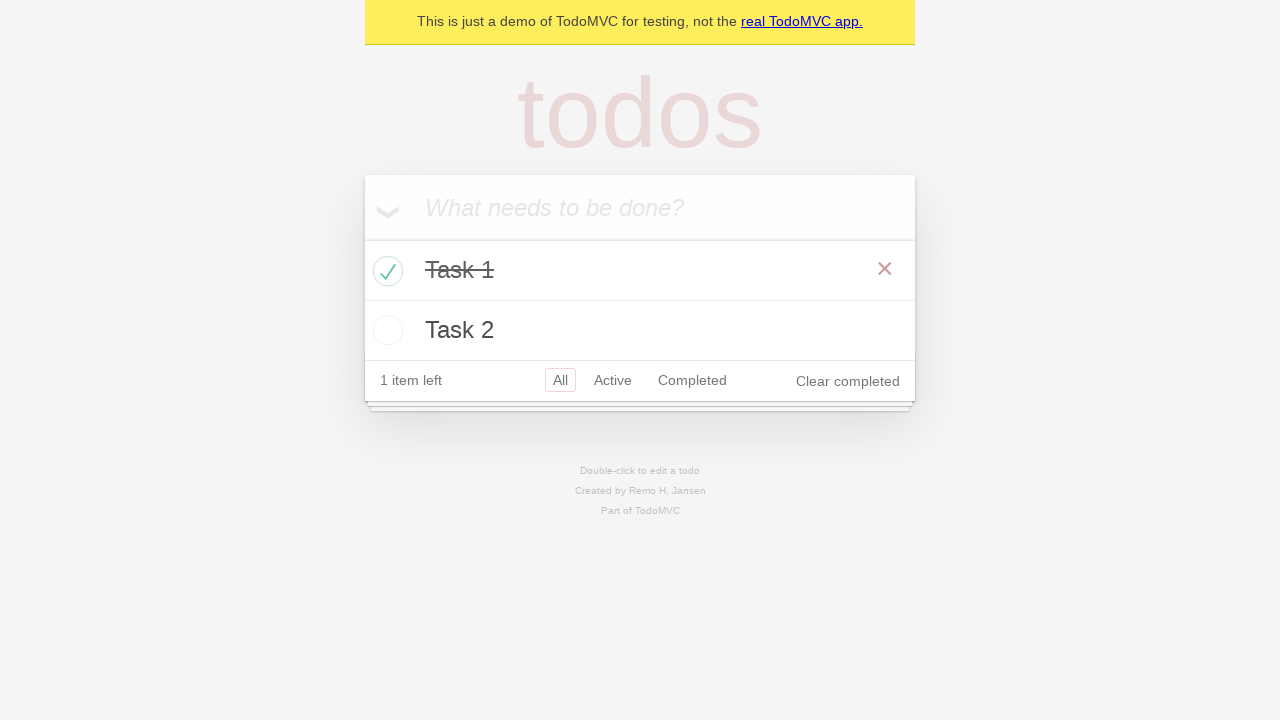

Clicked on the 'Active' filter at (613, 380) on ul.filters li >> nth=1
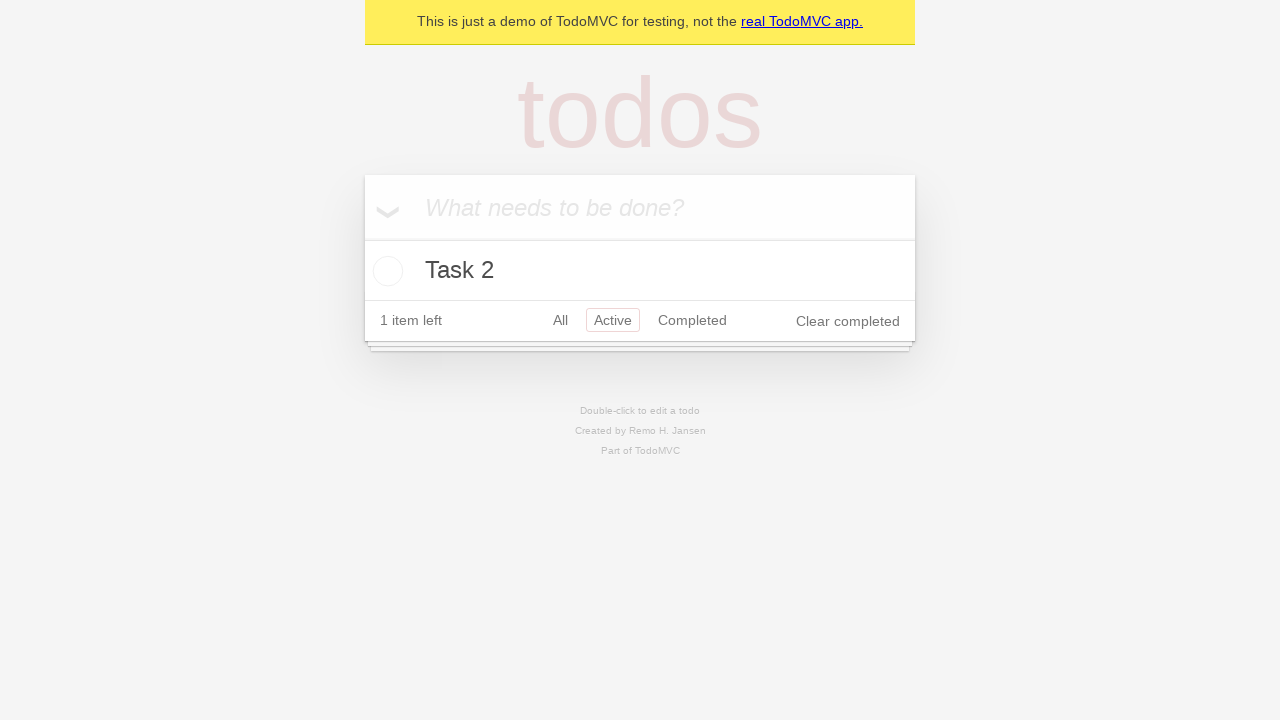

Verified that only 1 active item is displayed
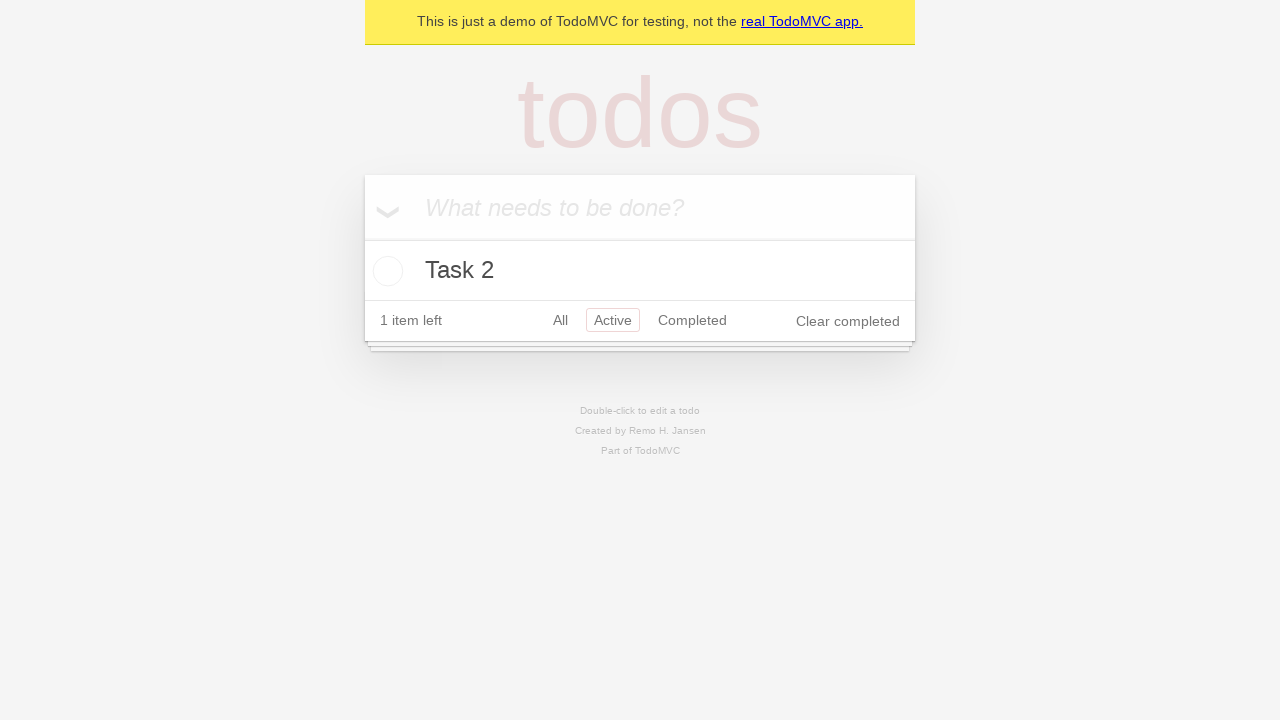

Verified that the remaining active item is 'Task 2'
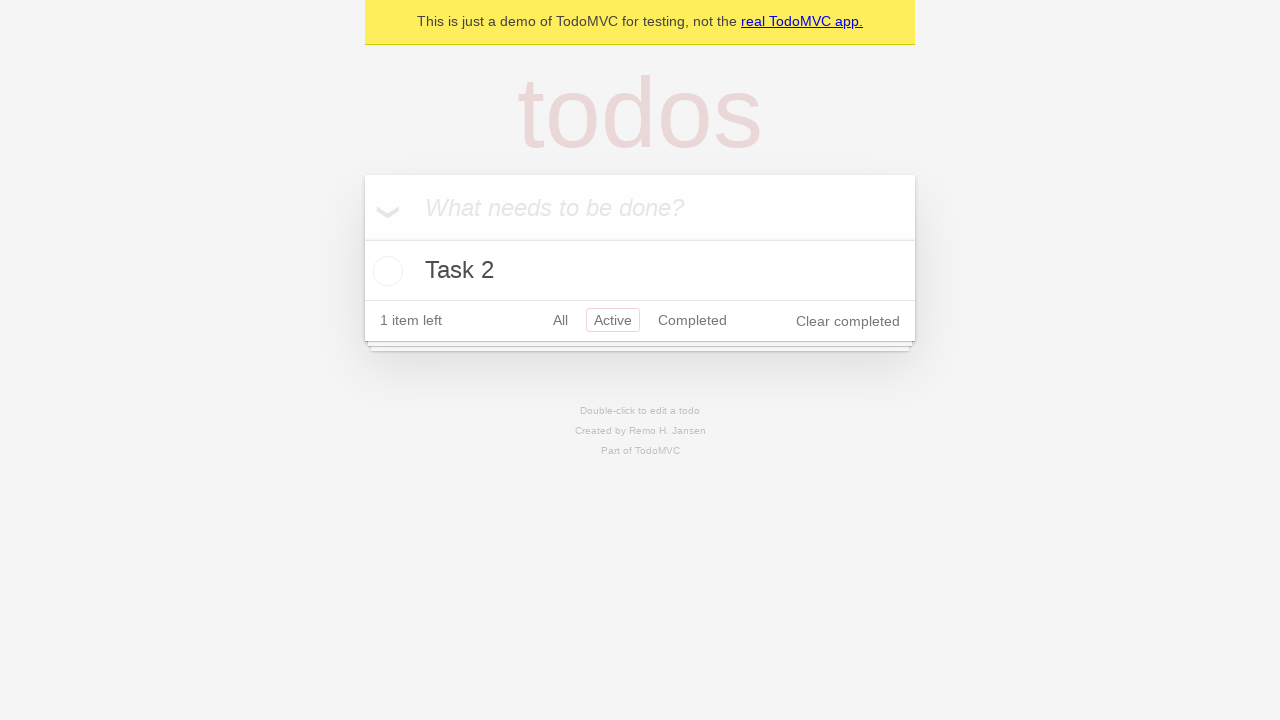

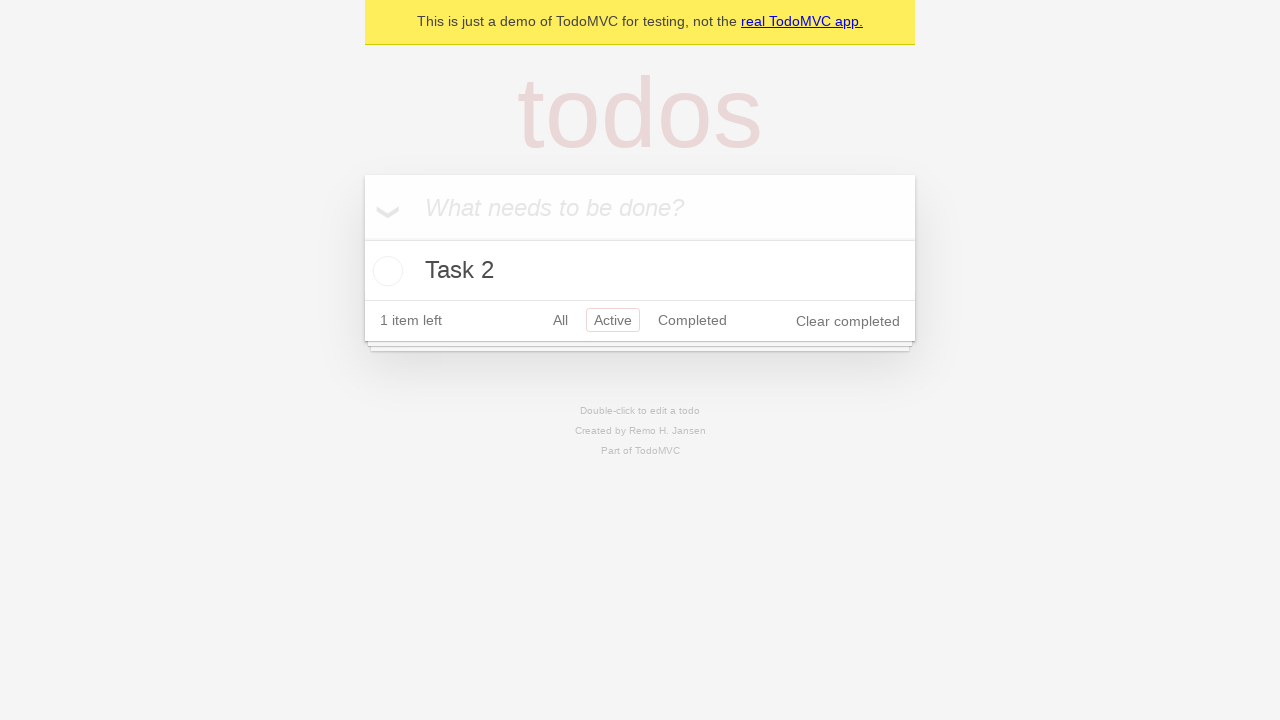